Verifies the initial state of form elements on a math page - checks that a checkbox has required attribute, verifies which radiobutton is selected by default, and confirms the submit button is enabled.

Starting URL: http://suninjuly.github.io/math.html

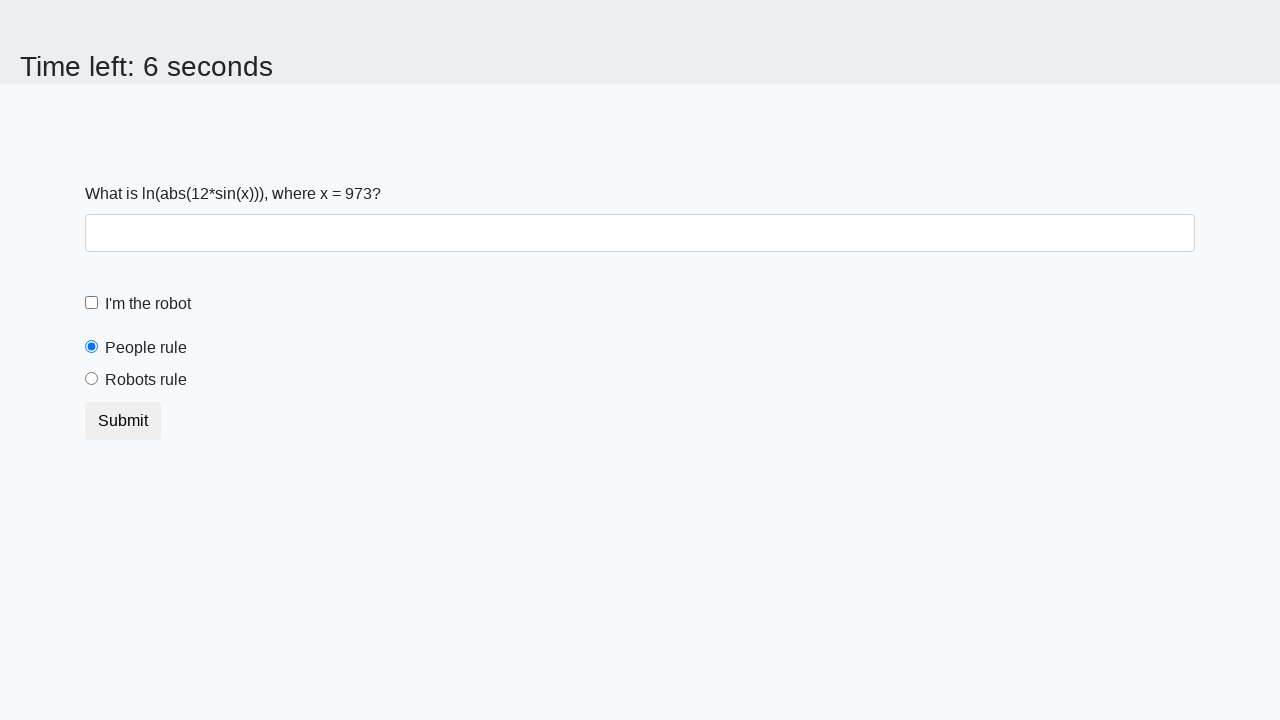

Waited for checkbox element to be visible
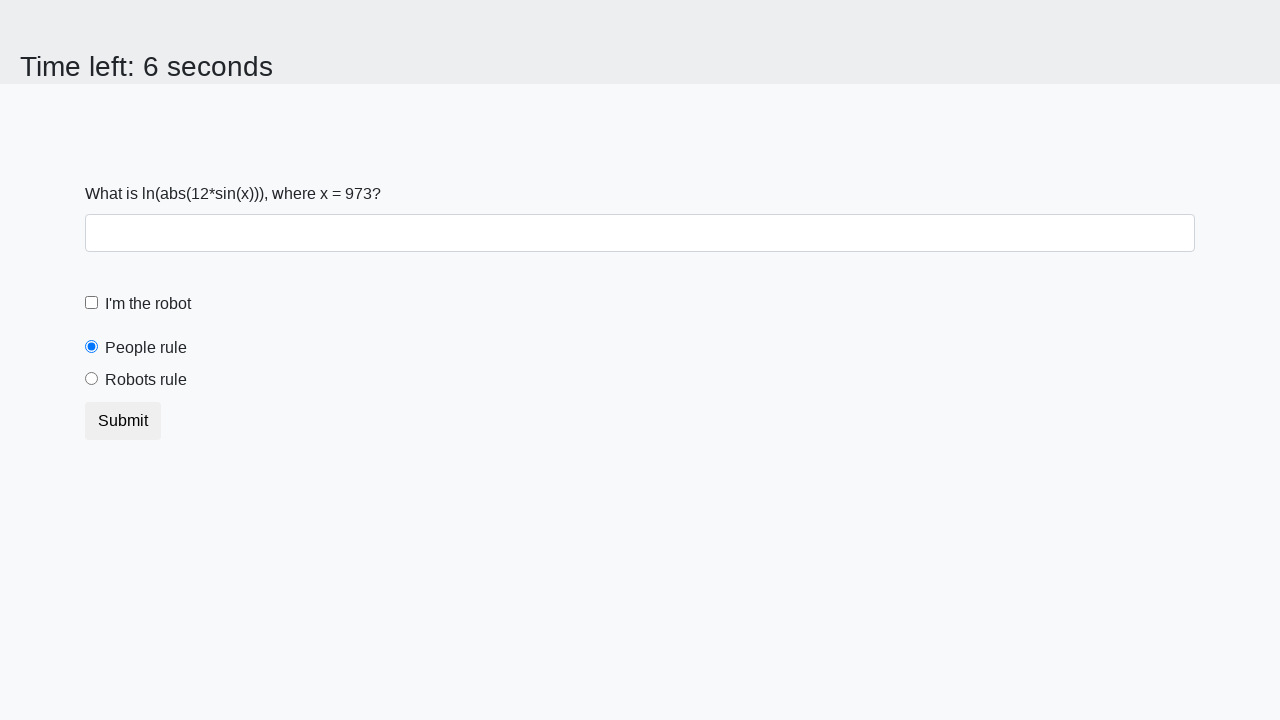

Retrieved 'required' attribute from checkbox
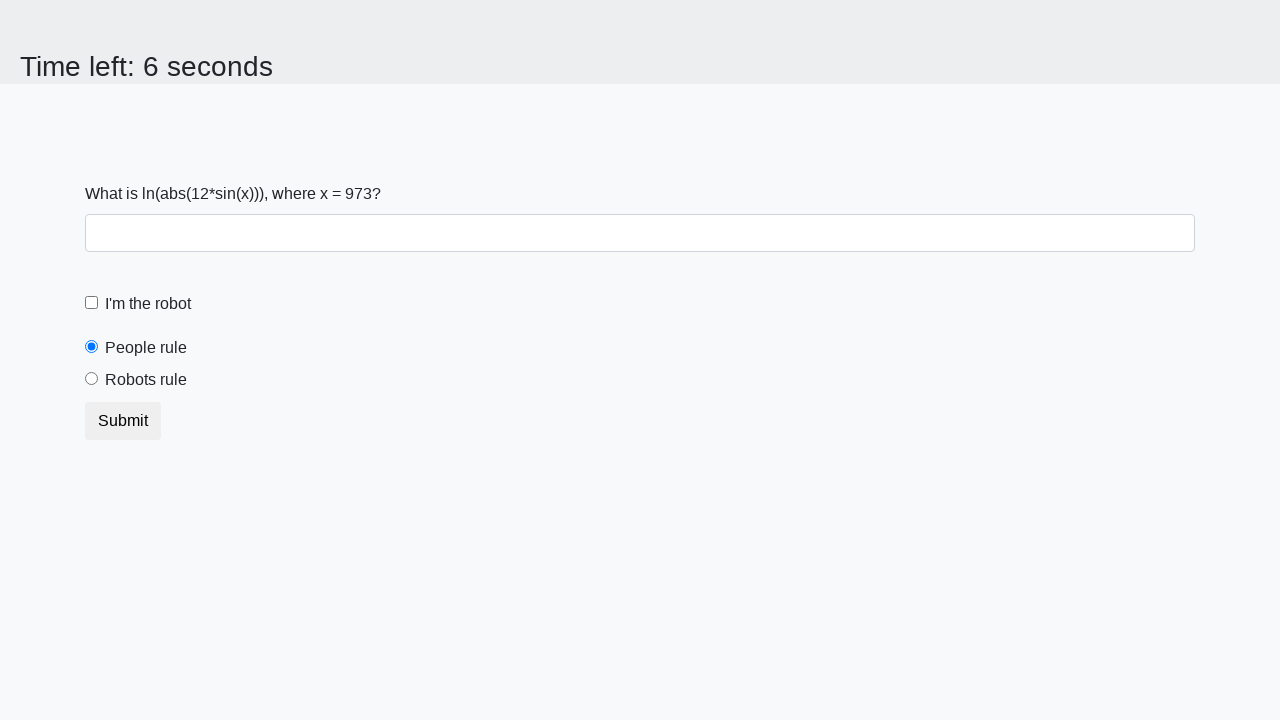

Verified checkbox has required attribute
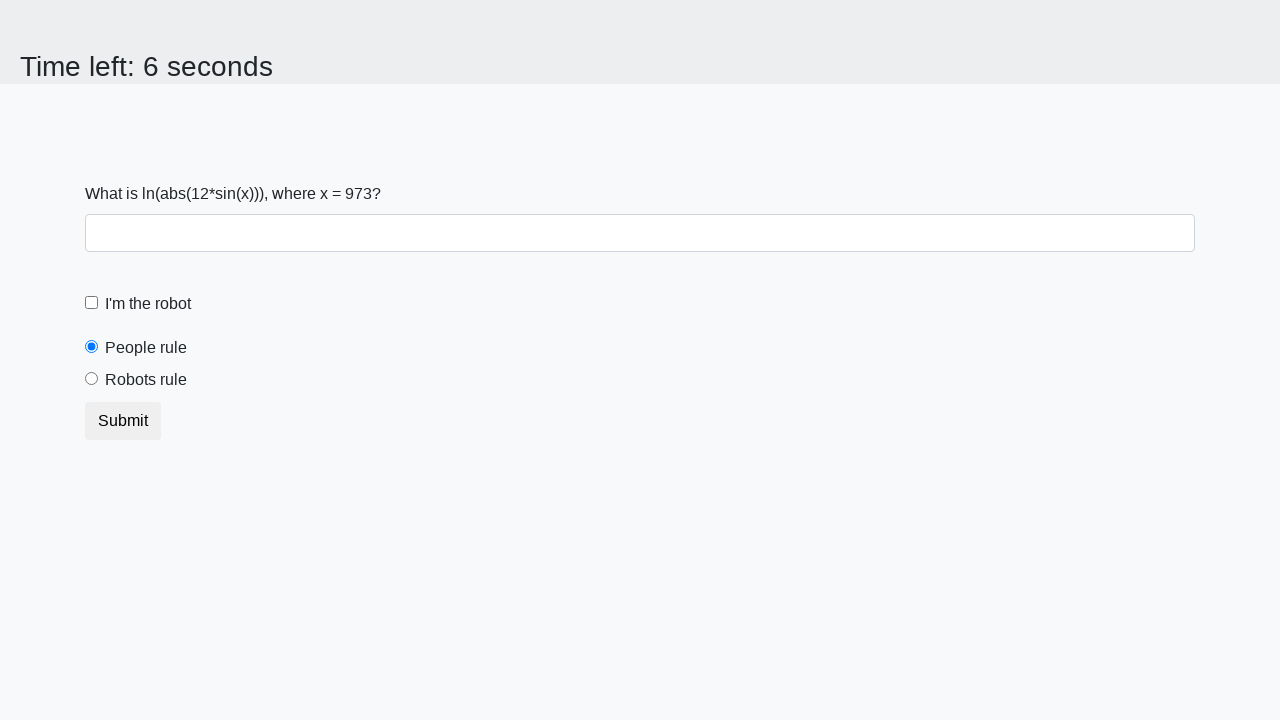

Retrieved 'checked' attribute from 'People rule' radiobutton
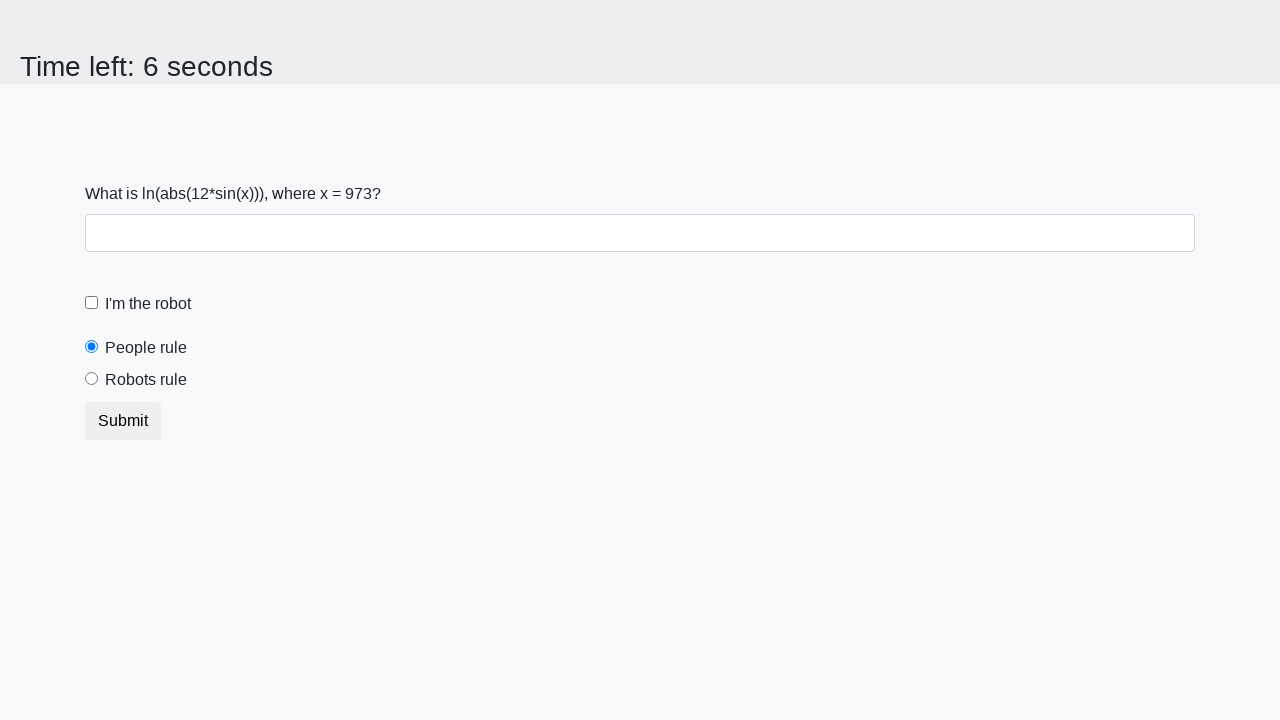

Verified 'People rule' radiobutton is selected by default
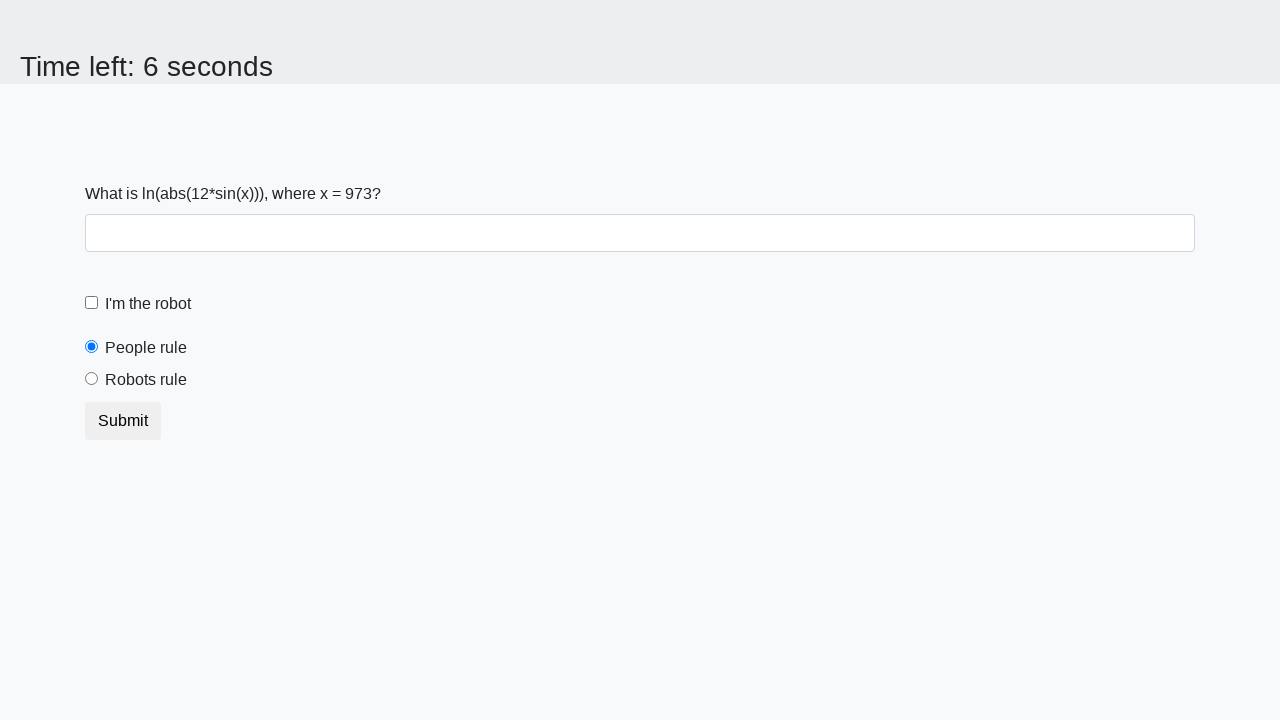

Retrieved 'checked' attribute from 'Robots rule' radiobutton
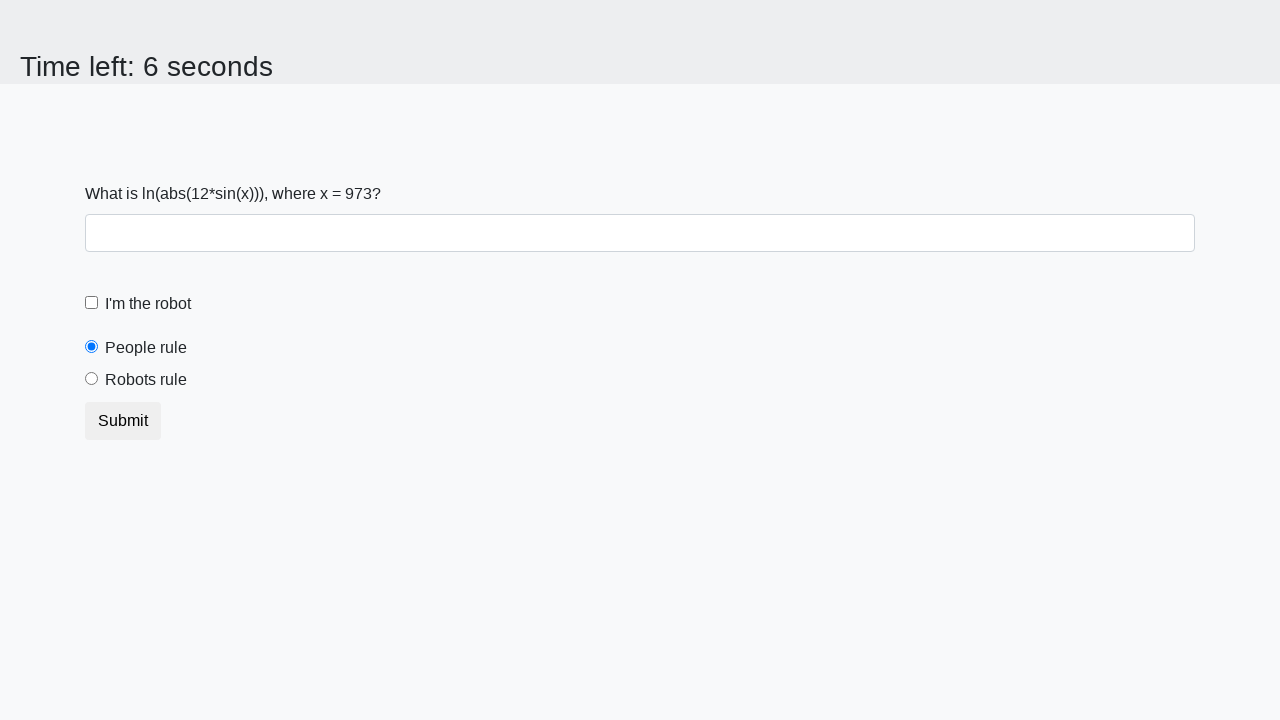

Verified 'Robots rule' radiobutton is not selected
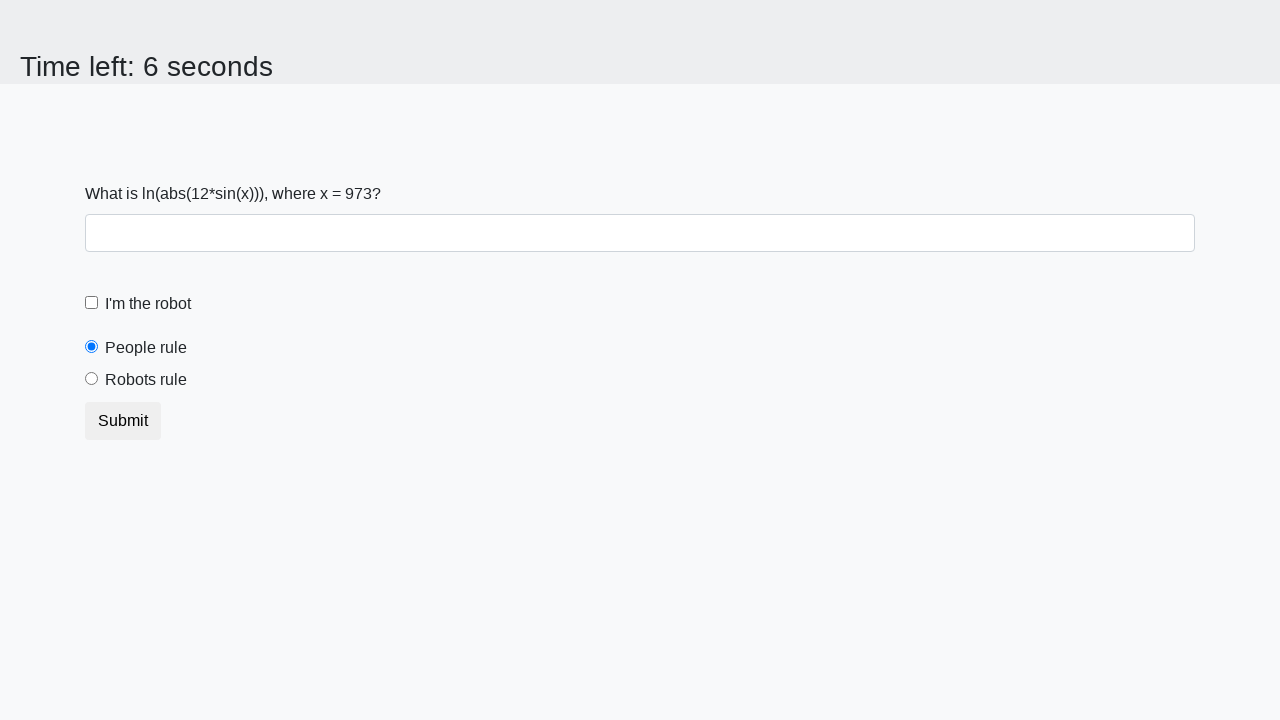

Retrieved 'disabled' attribute from submit button
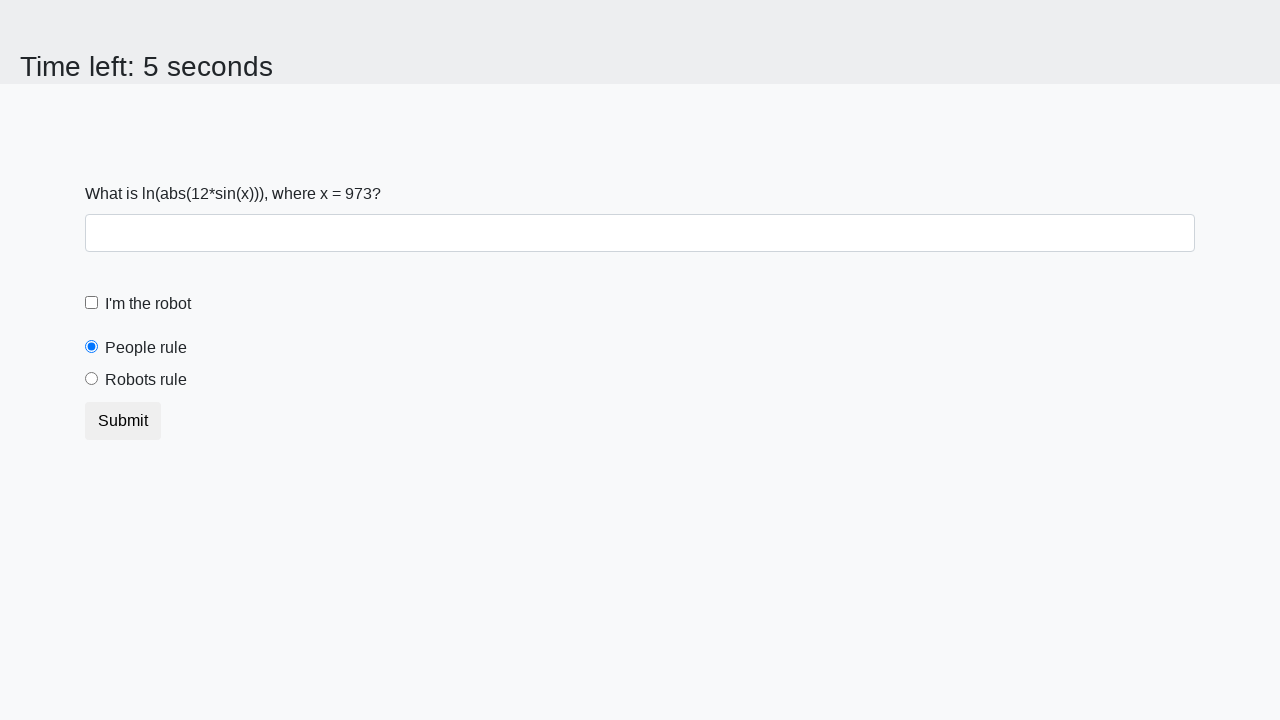

Verified submit button is enabled
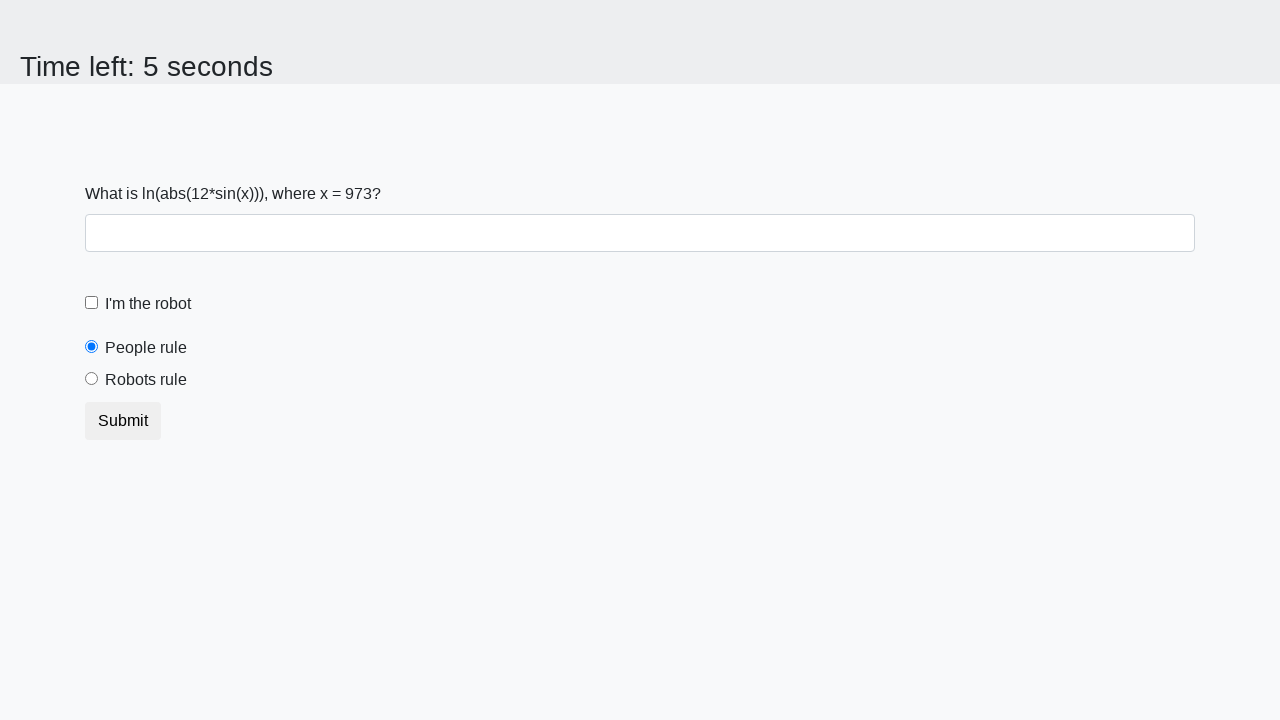

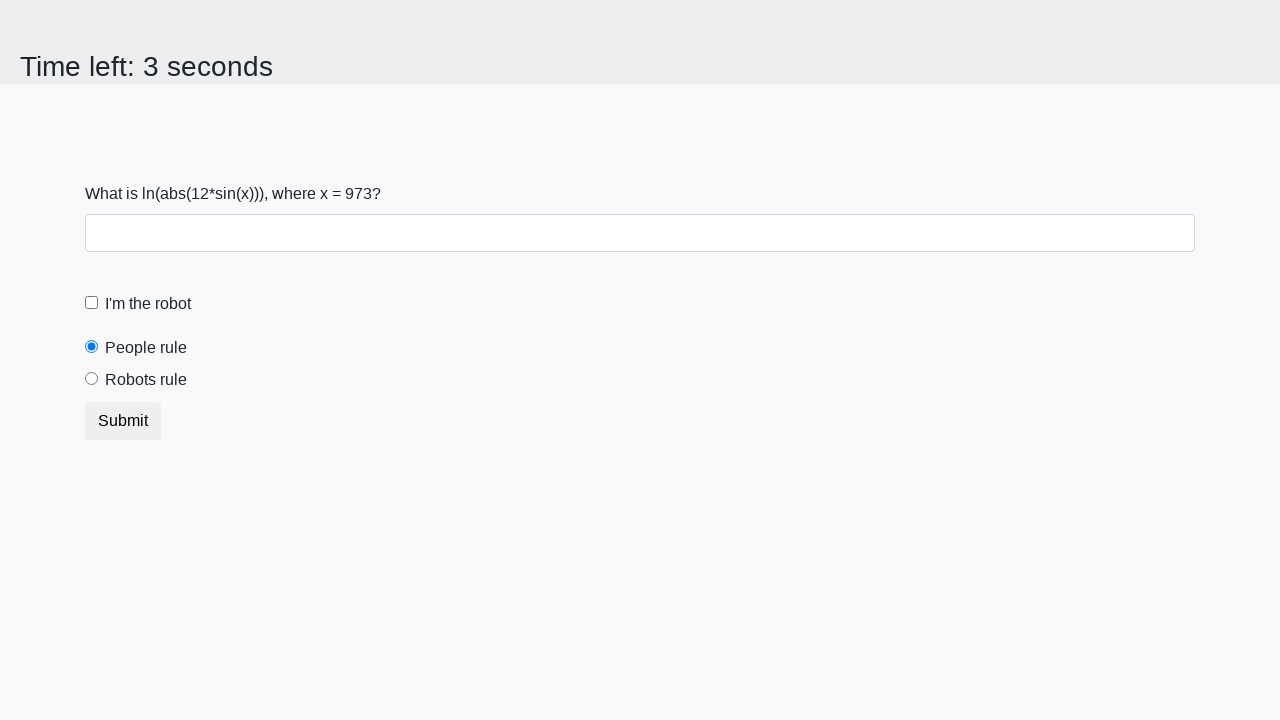